Opens the DemoQA homepage and clicks on the "Elements" section to navigate to the Elements page

Starting URL: https://demoqa.com/

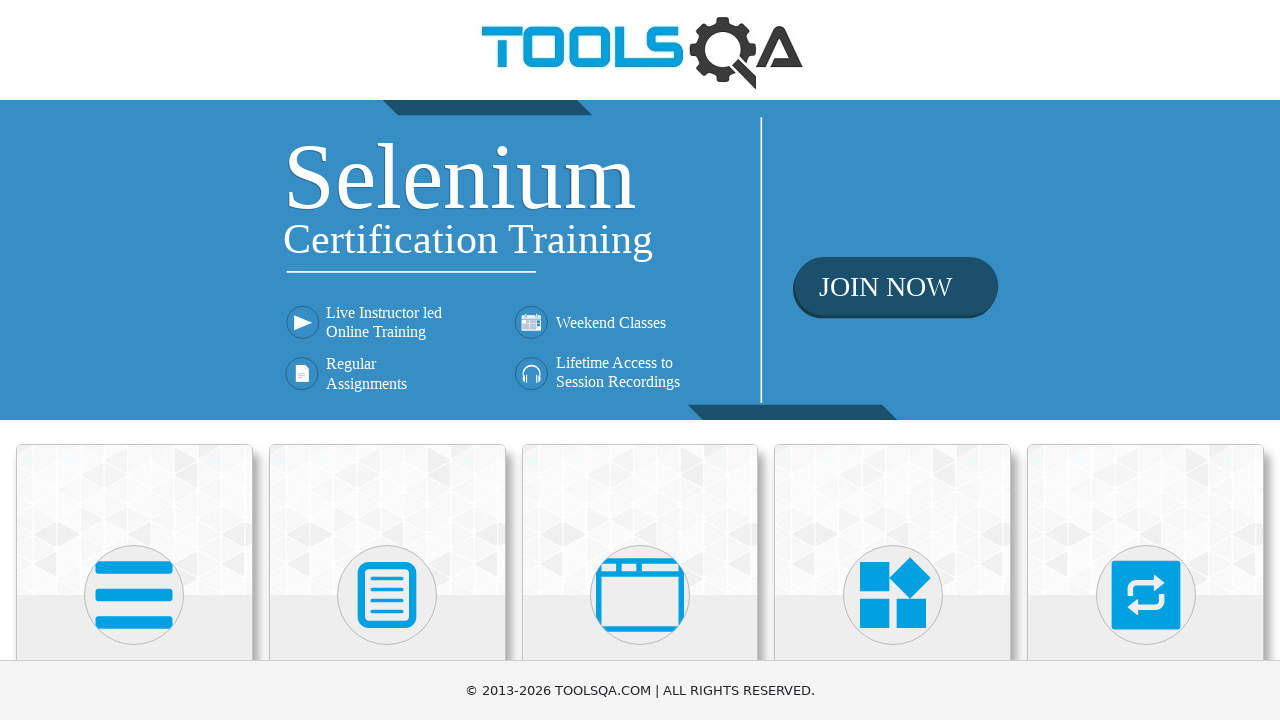

Navigated to DemoQA homepage
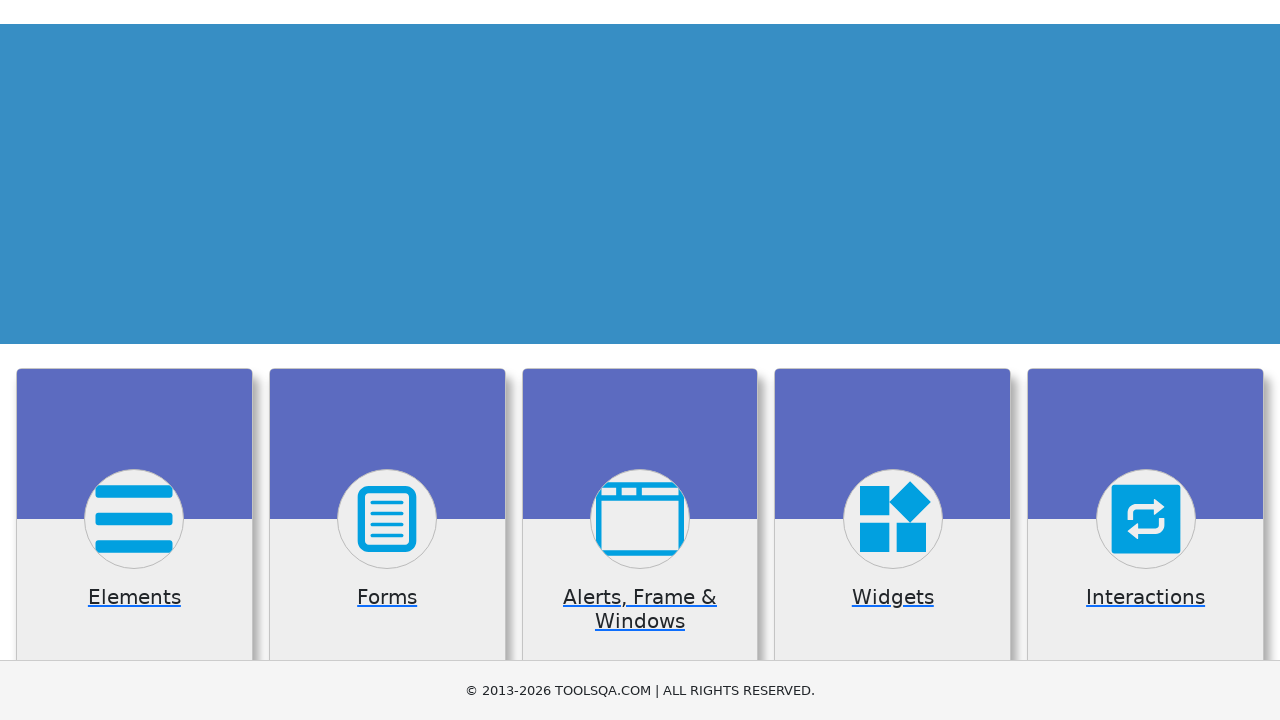

Clicked on the Elements section at (134, 360) on xpath=//h5[text()='Elements']
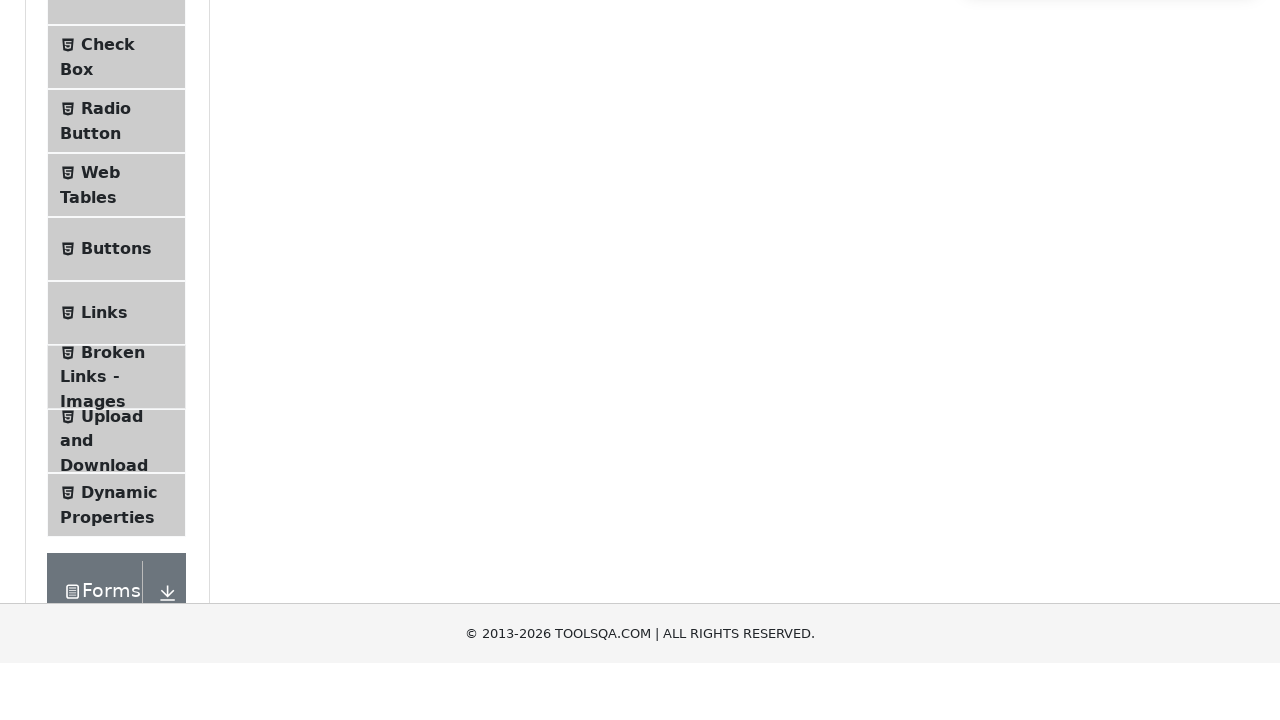

Elements page loaded successfully
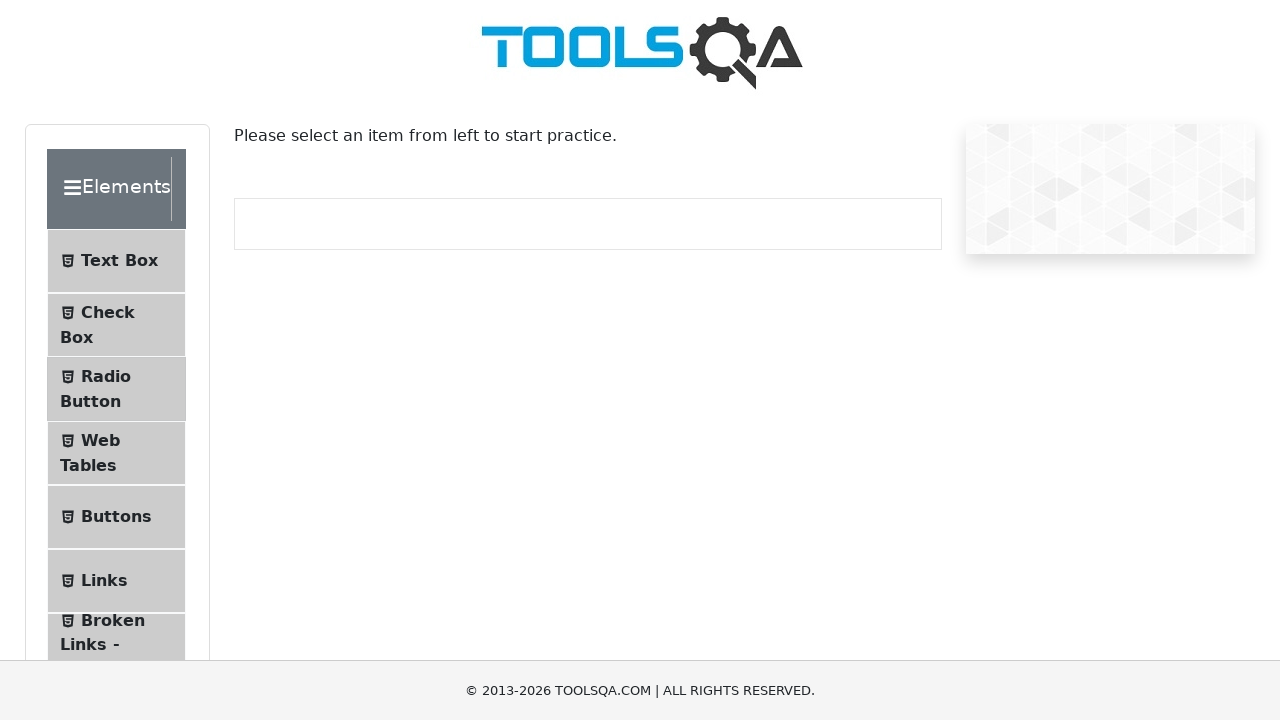

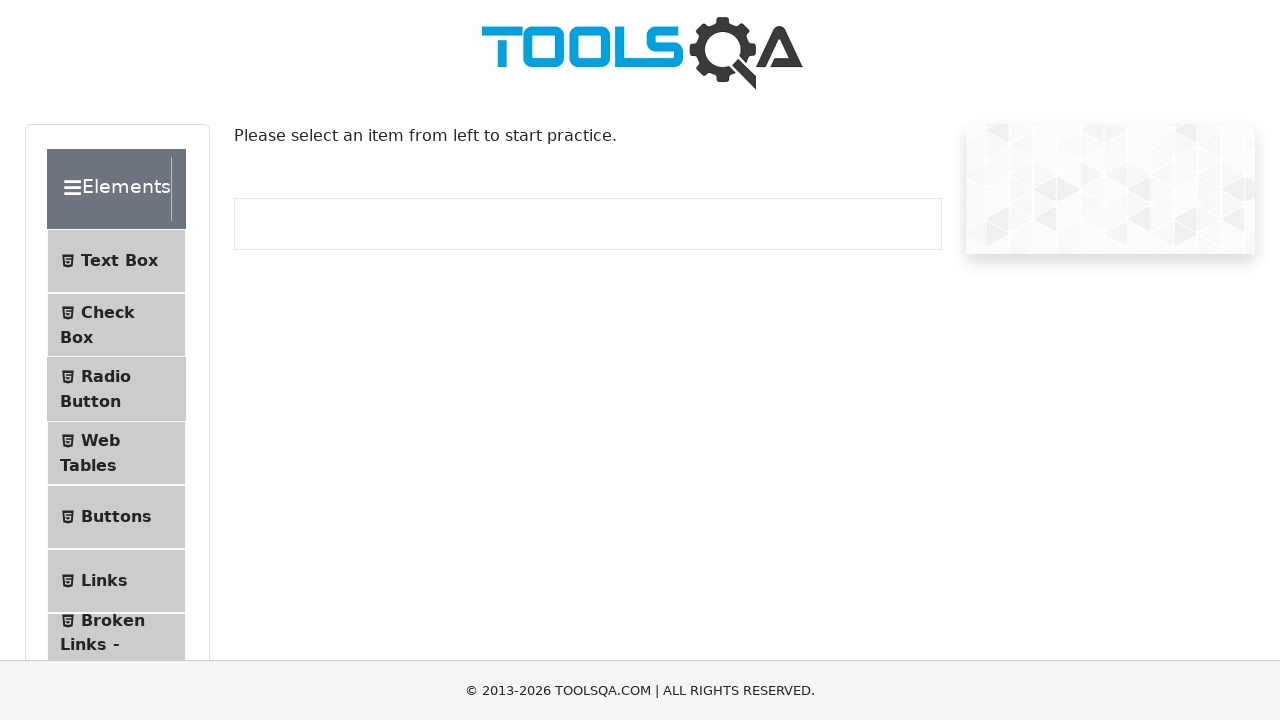